Tests that clicking the Email column header sorts the table's Email column in ascending alphabetical order.

Starting URL: http://the-internet.herokuapp.com/tables

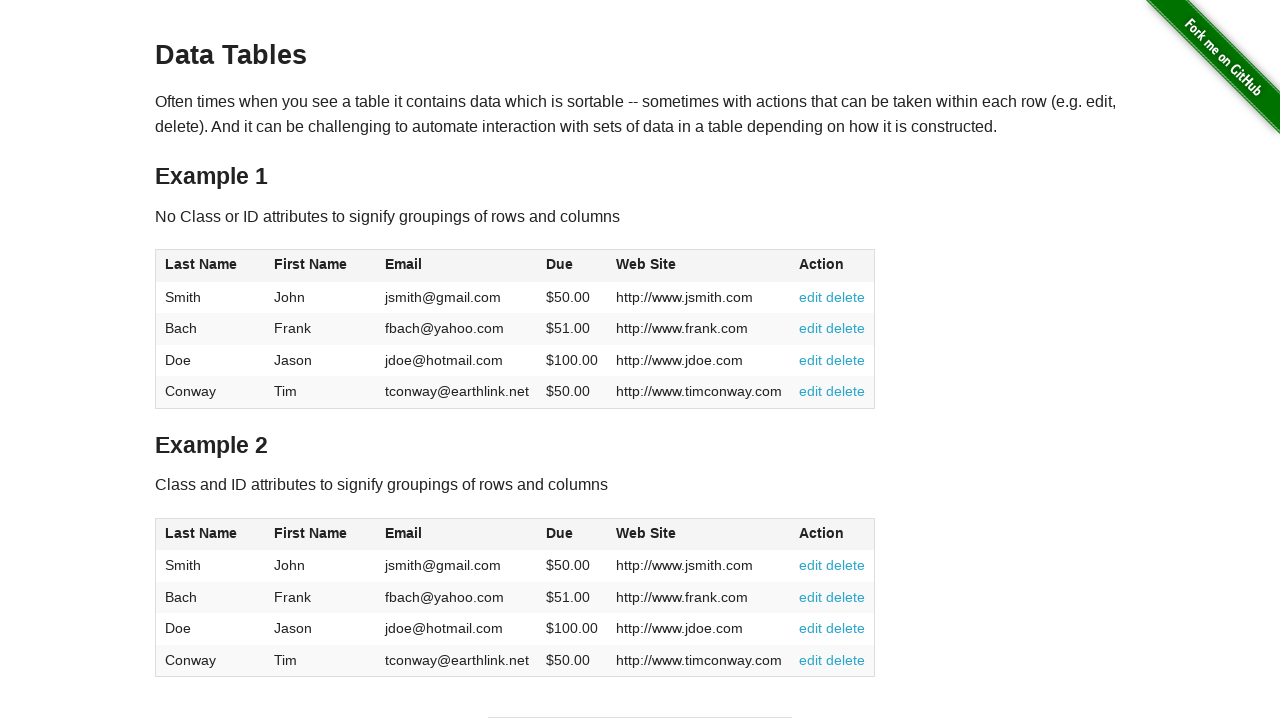

Clicked Email column header to sort at (457, 266) on #table1 thead tr th:nth-of-type(3)
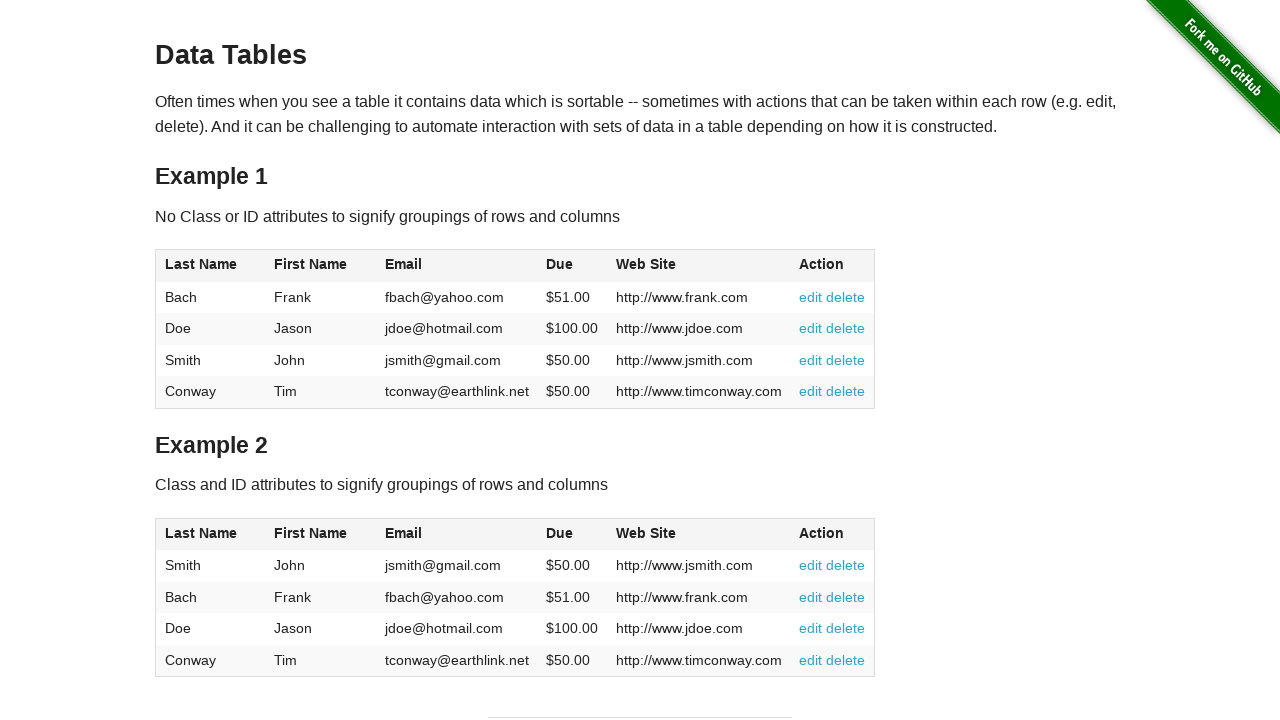

Table sorted in ascending alphabetical order by Email column
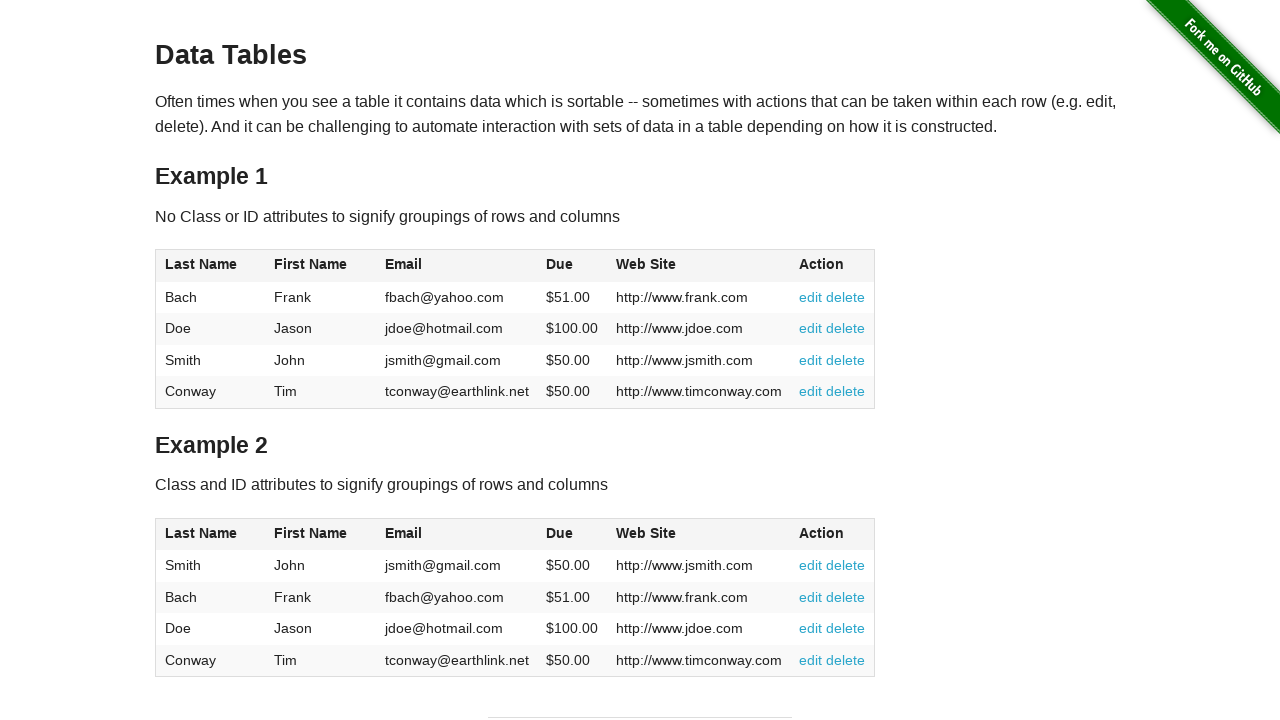

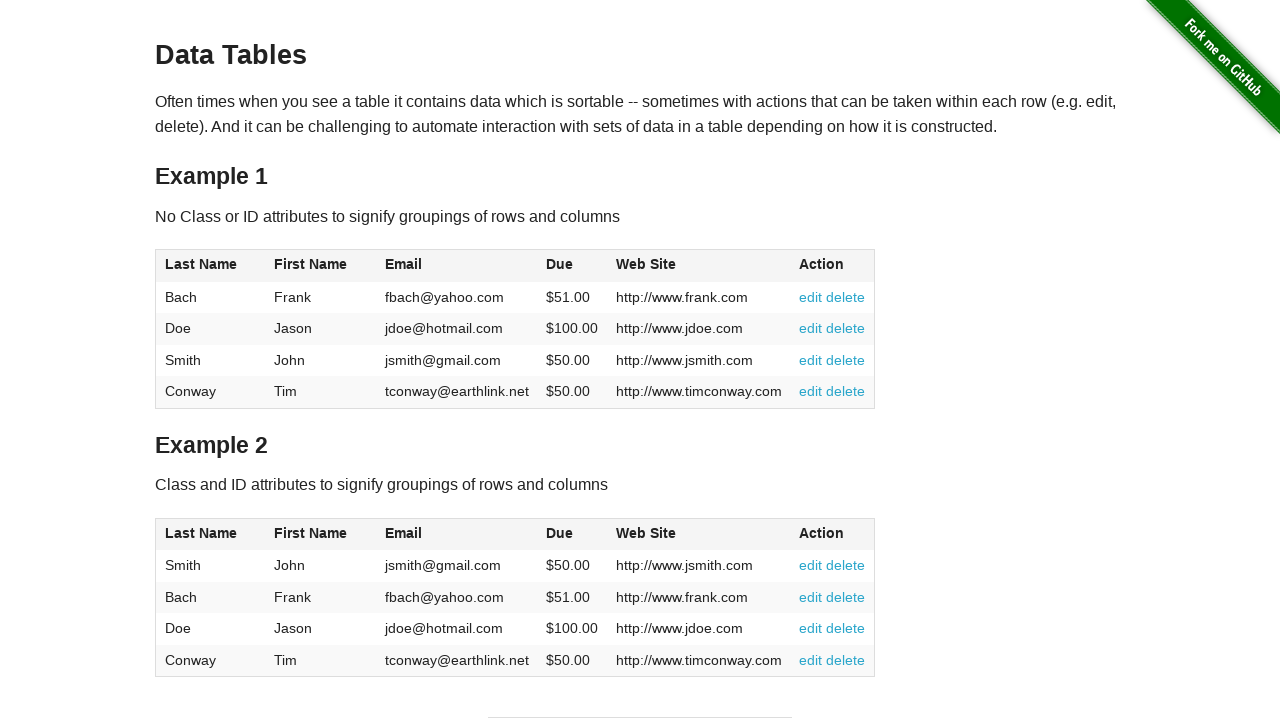